Tests dropdown selection functionality by locating a gender dropdown and selecting an option by its index (index 1, which is typically the first selectable option after the default).

Starting URL: https://qavalidation.com/demo-form/

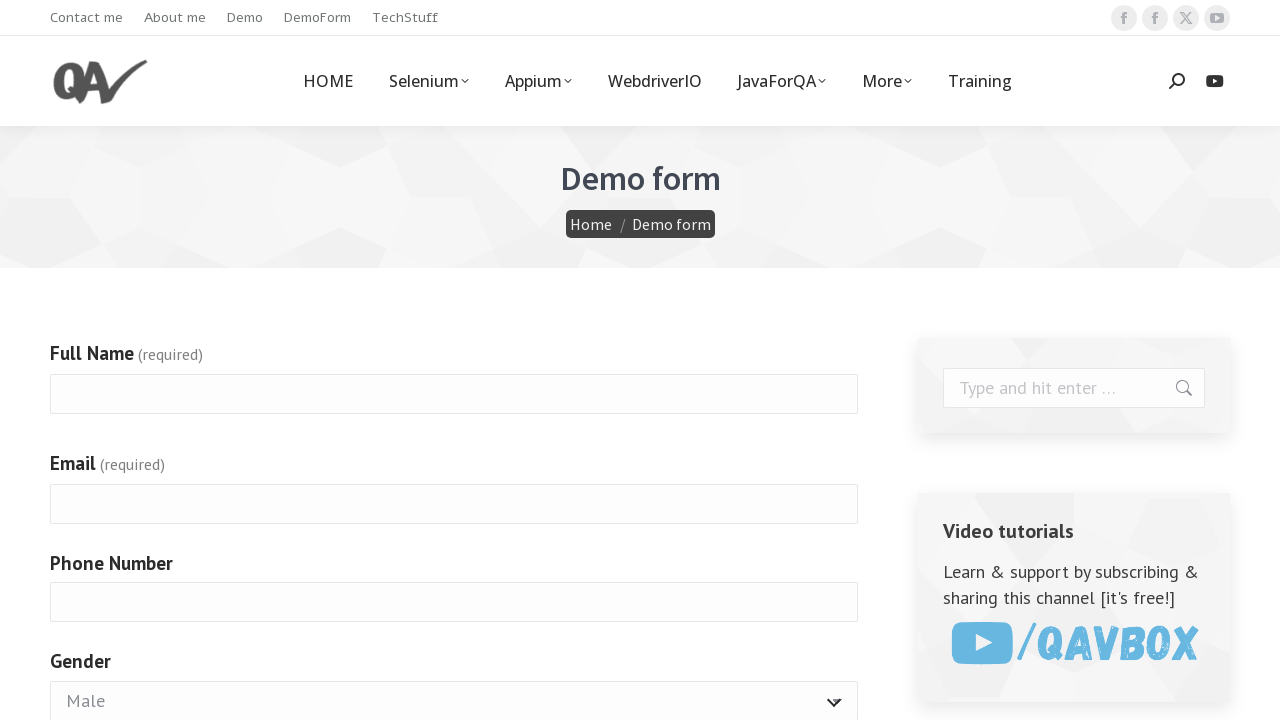

Waited for gender dropdown to be visible
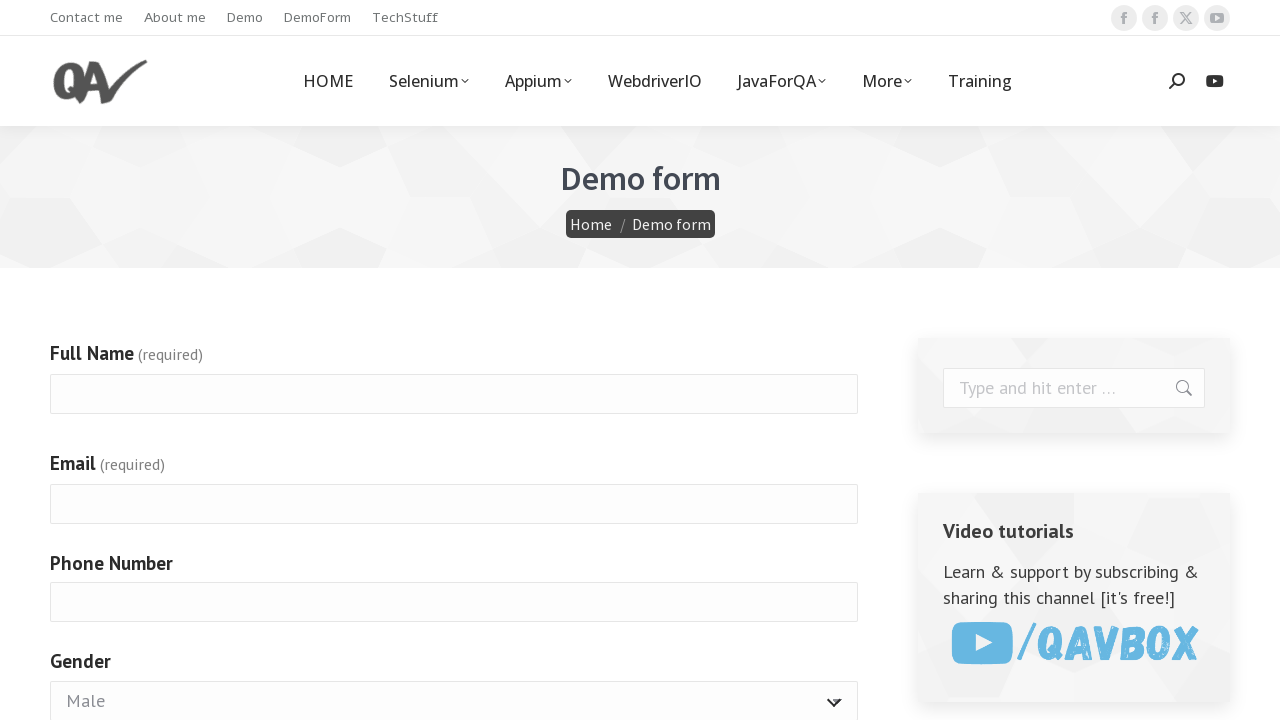

Selected gender dropdown option by index 1 on #g4072-gender
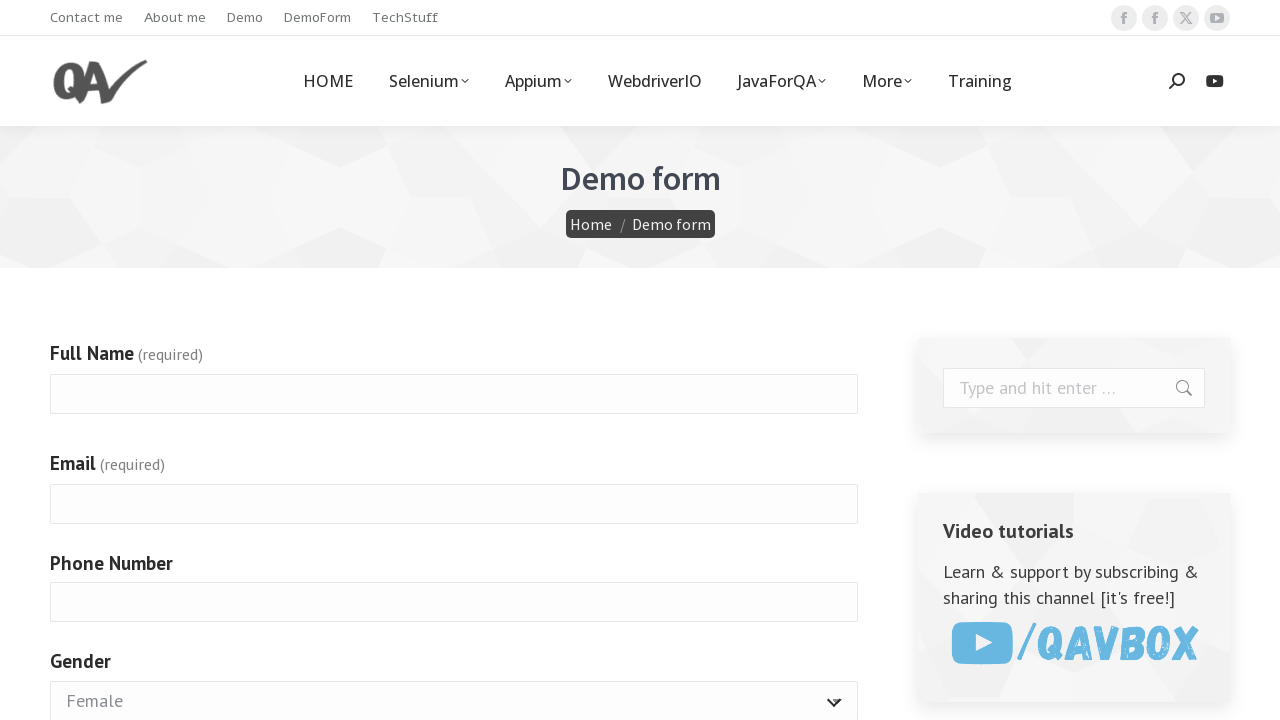

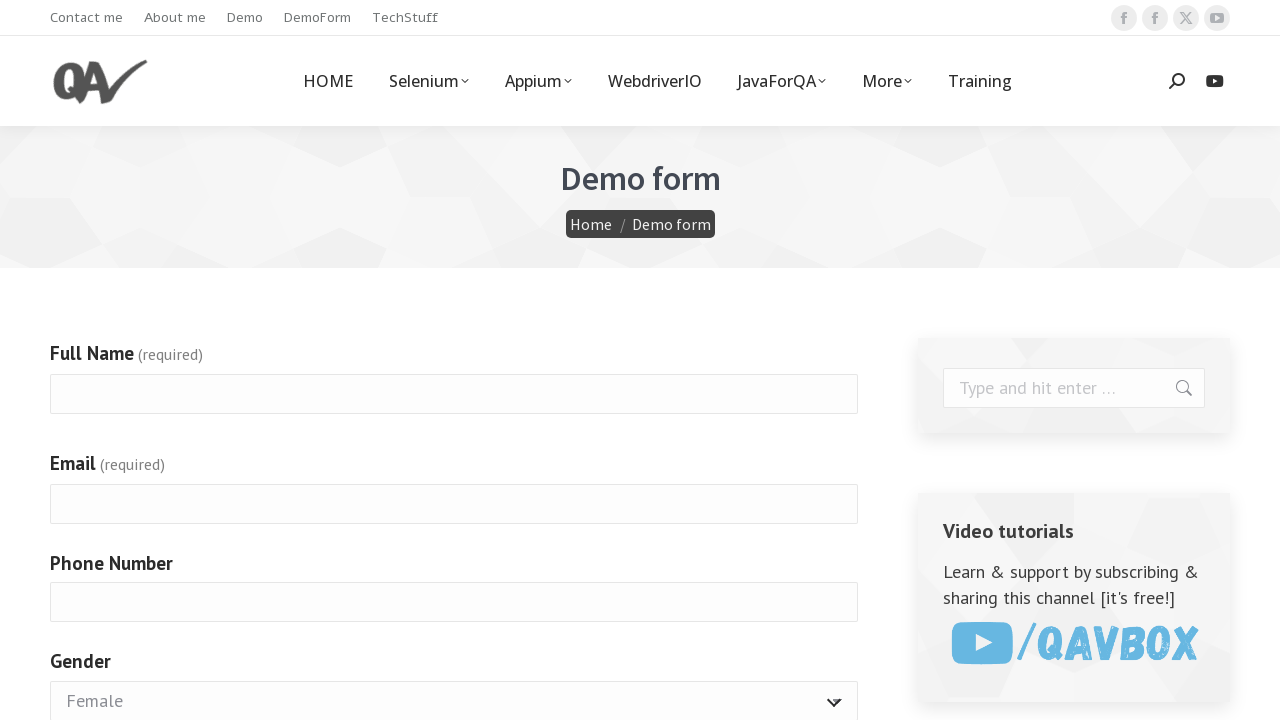